Tests a registration form by filling in personal information fields (first name, last name, email, phone, country) and submitting the form, then verifies successful registration by checking for a congratulations message.

Starting URL: http://suninjuly.github.io/registration1.html

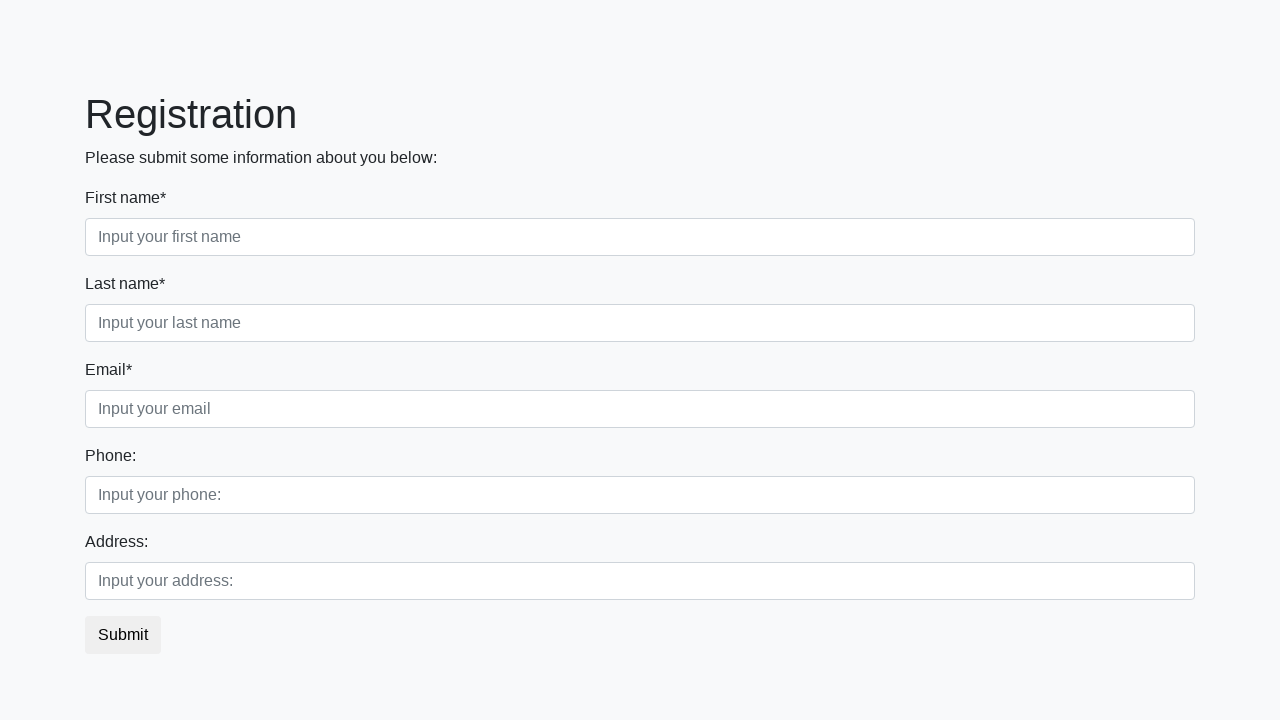

Filled first name field with 'Ivan' on .form-group:nth-child(1) input
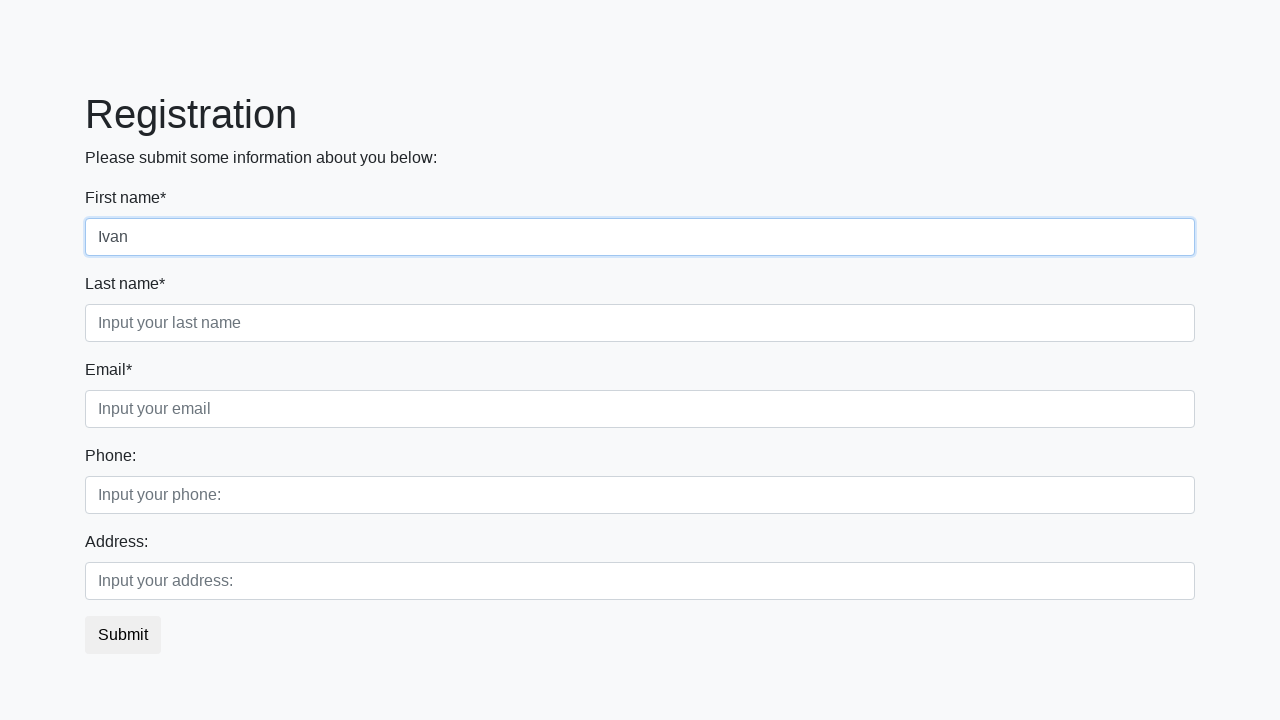

Filled last name field with 'Petrov' on .form-group:nth-child(2) input
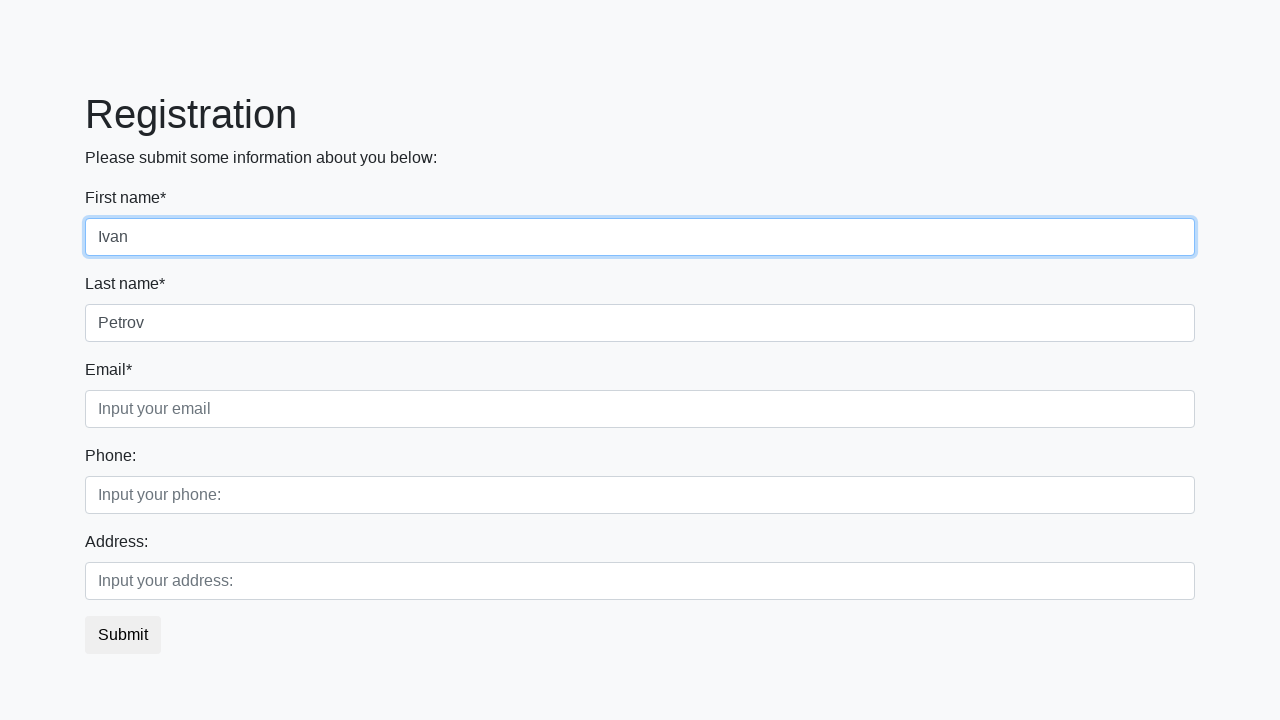

Filled email field with 'qwe@2143.ru' on .form-group:nth-child(3) input
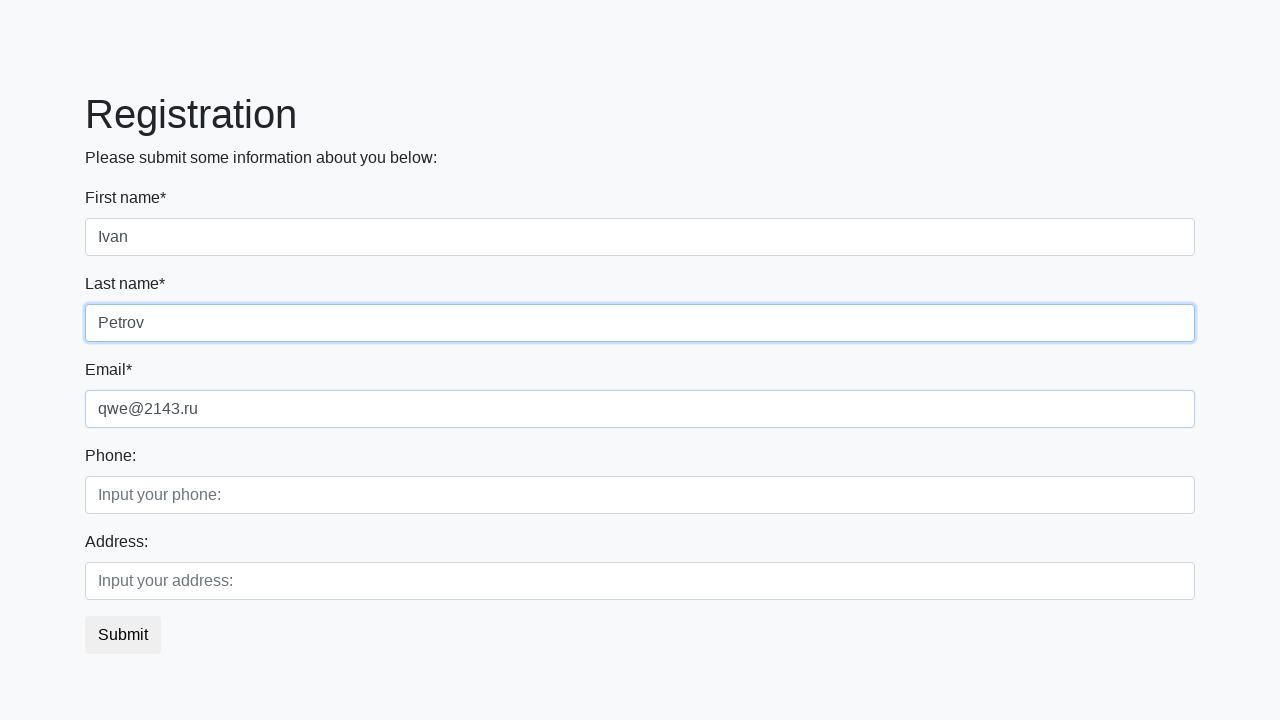

Filled phone number field with '+752552652' on .second_block .form-group:nth-child(1) input
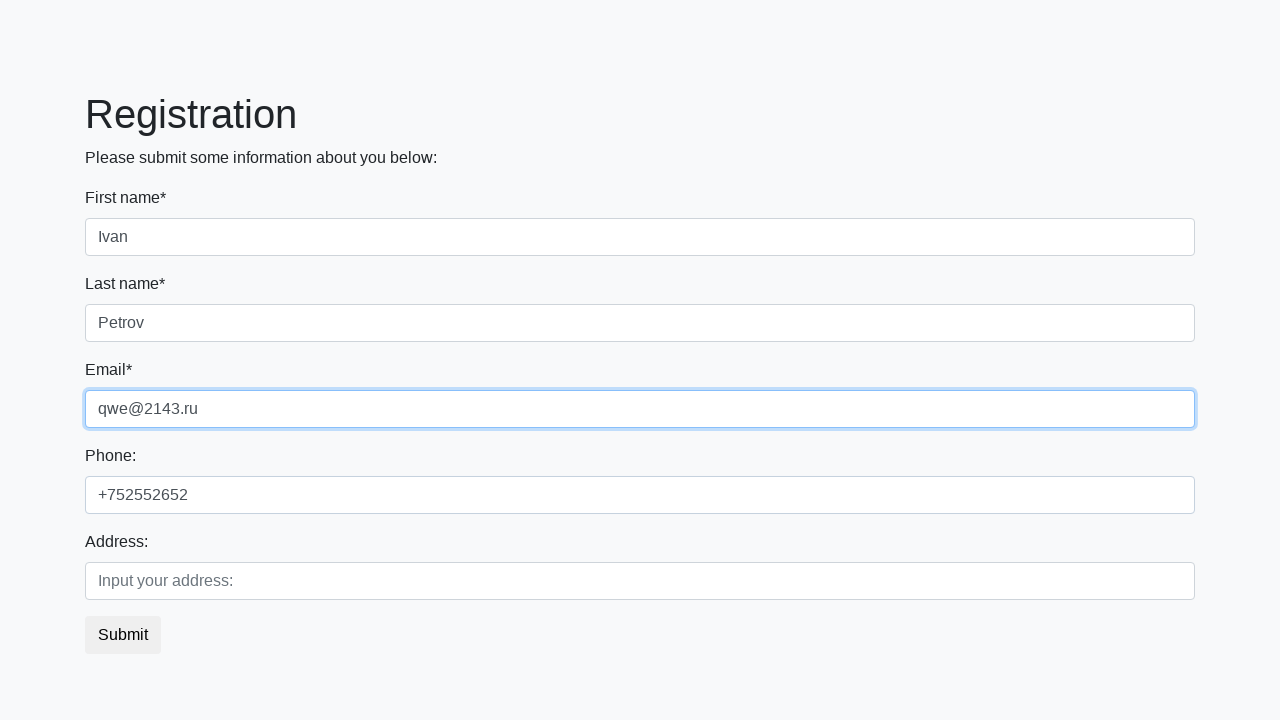

Filled country field with 'Russia' on .second_block .form-group:nth-child(2) input
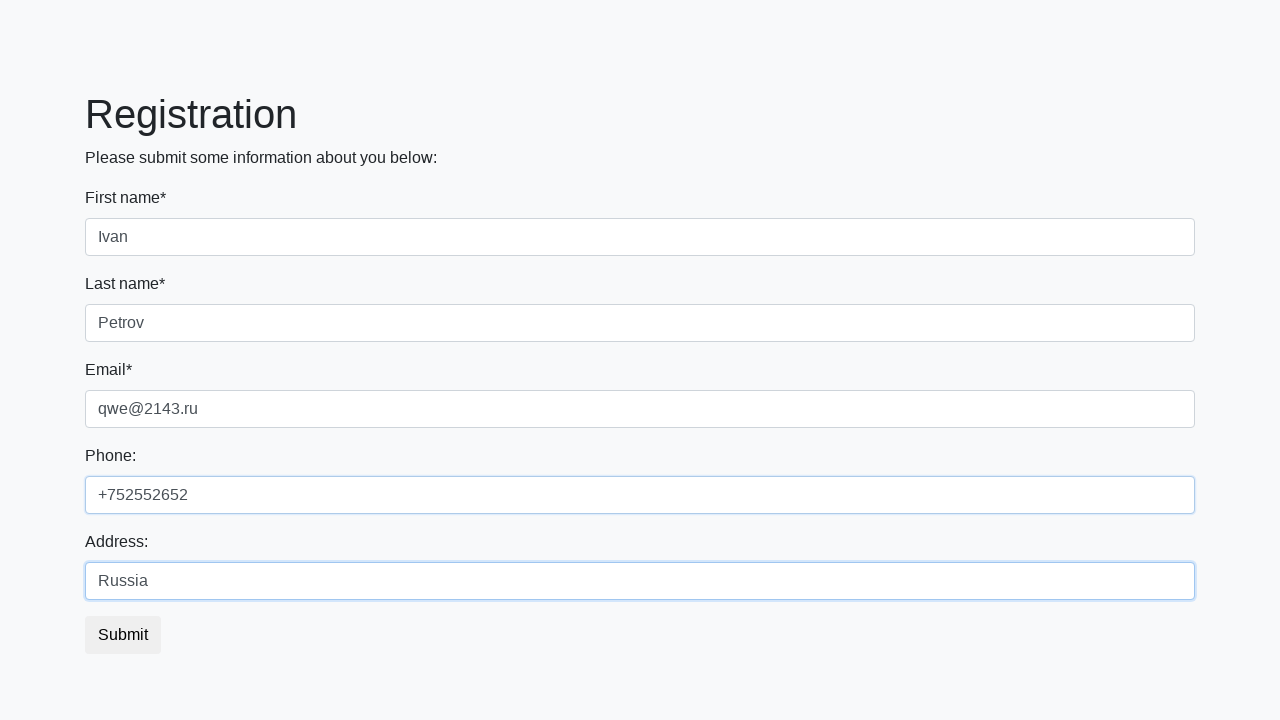

Clicked submit button to register at (123, 635) on button.btn
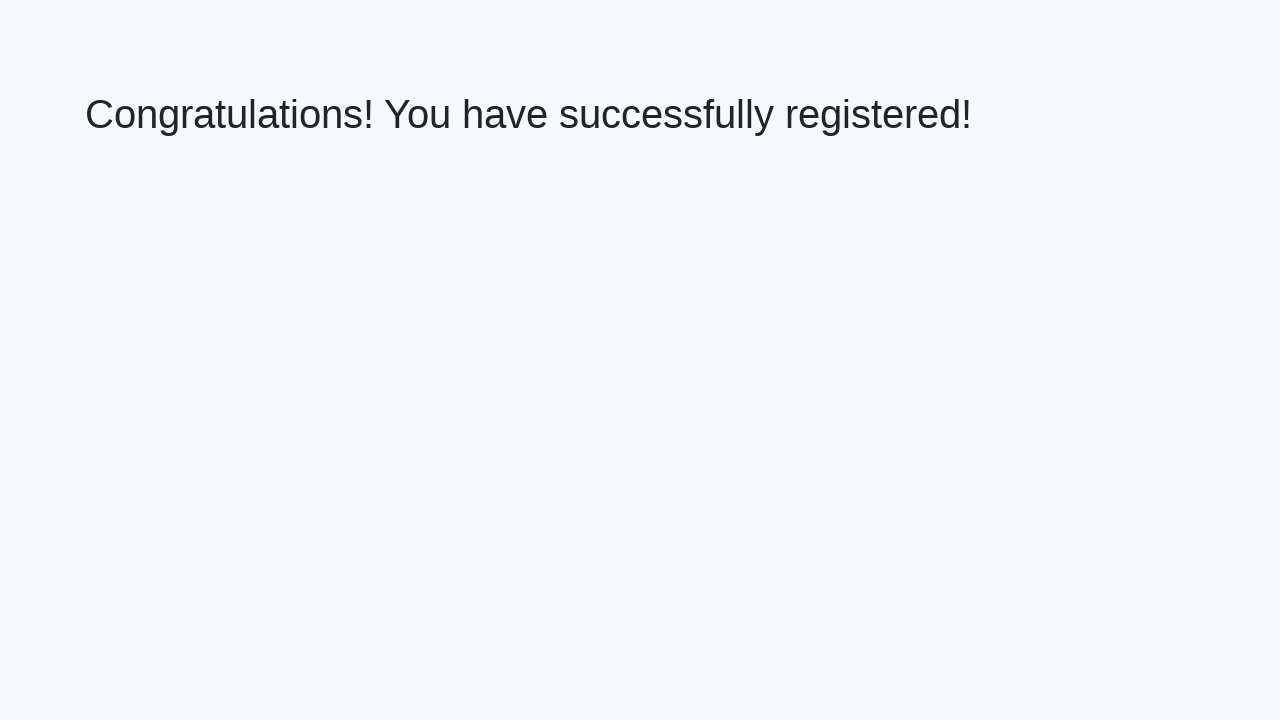

Congratulations message element loaded
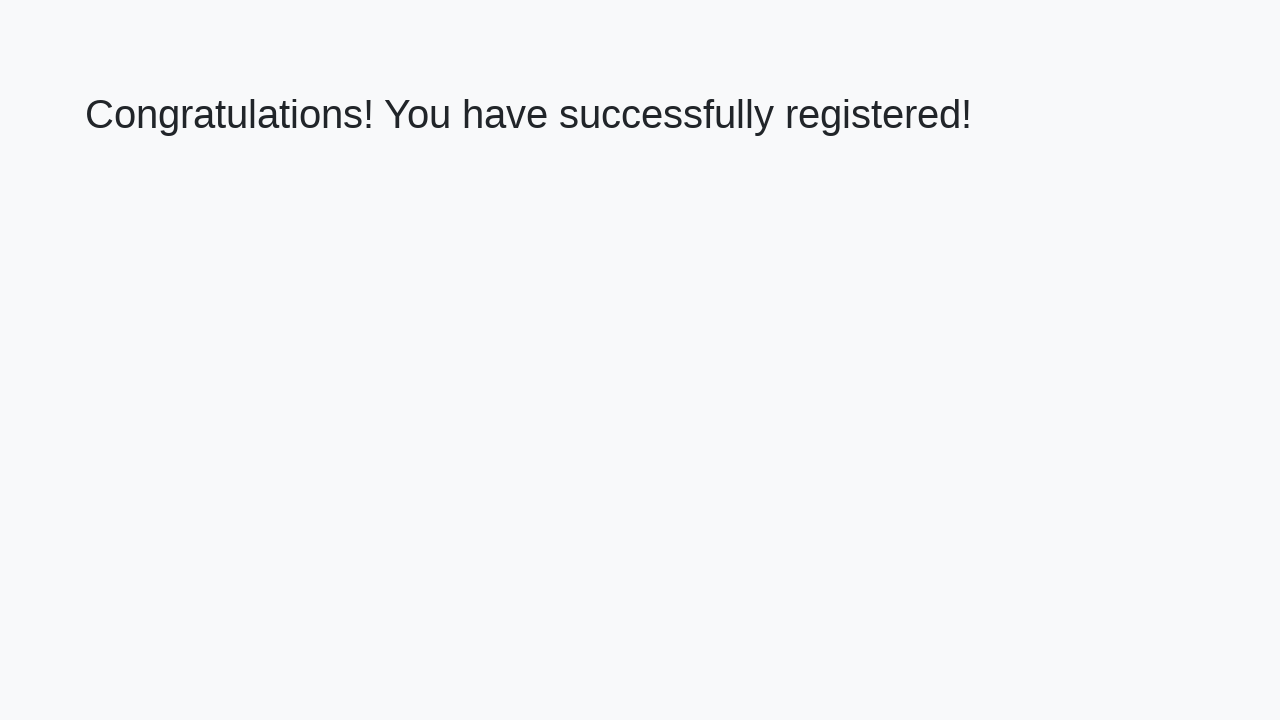

Retrieved welcome message: 'Congratulations! You have successfully registered!'
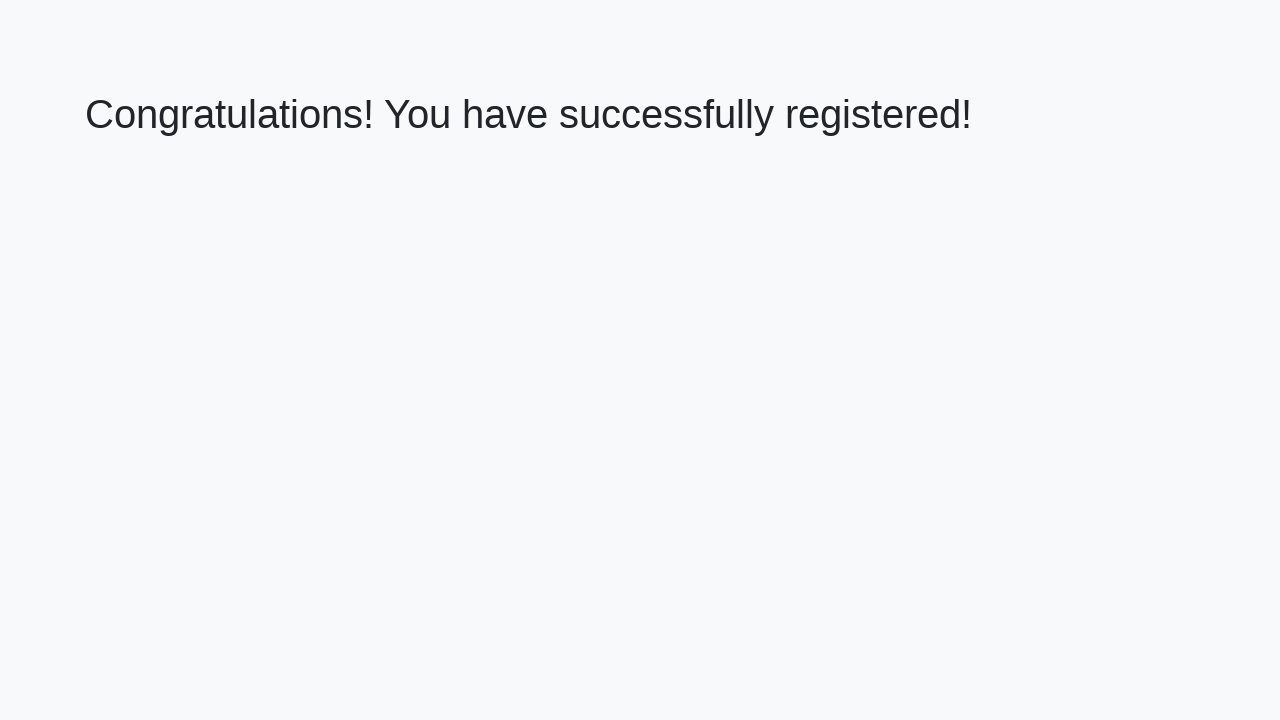

Verified congratulations message matches expected text
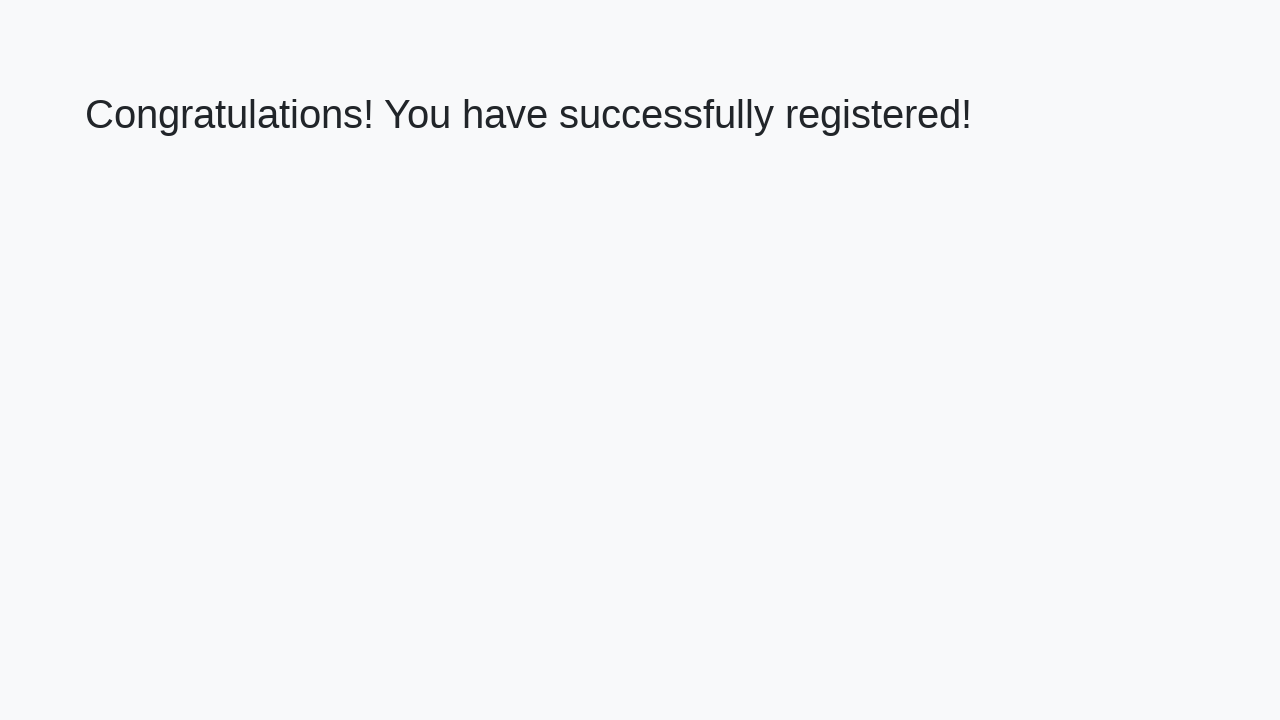

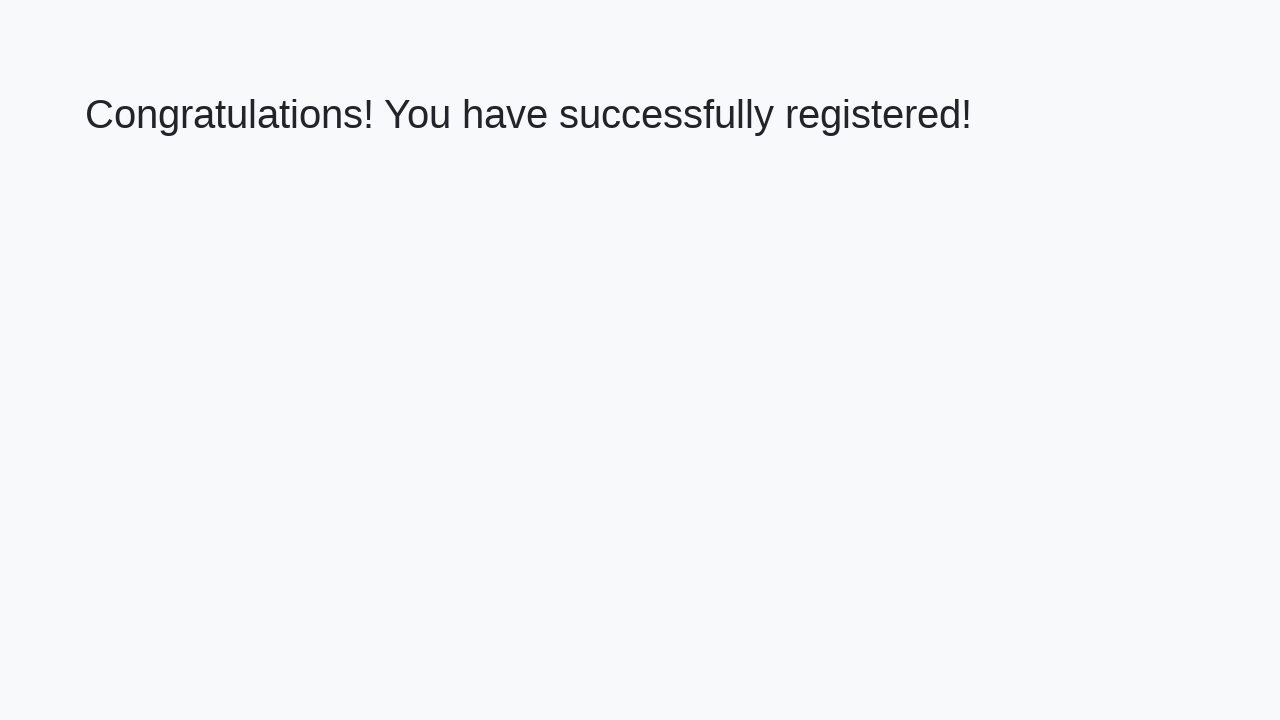